Tests that clicking the Email column header sorts the table data alphabetically in ascending order by verifying the Email column values are sorted A-Z.

Starting URL: http://the-internet.herokuapp.com/tables

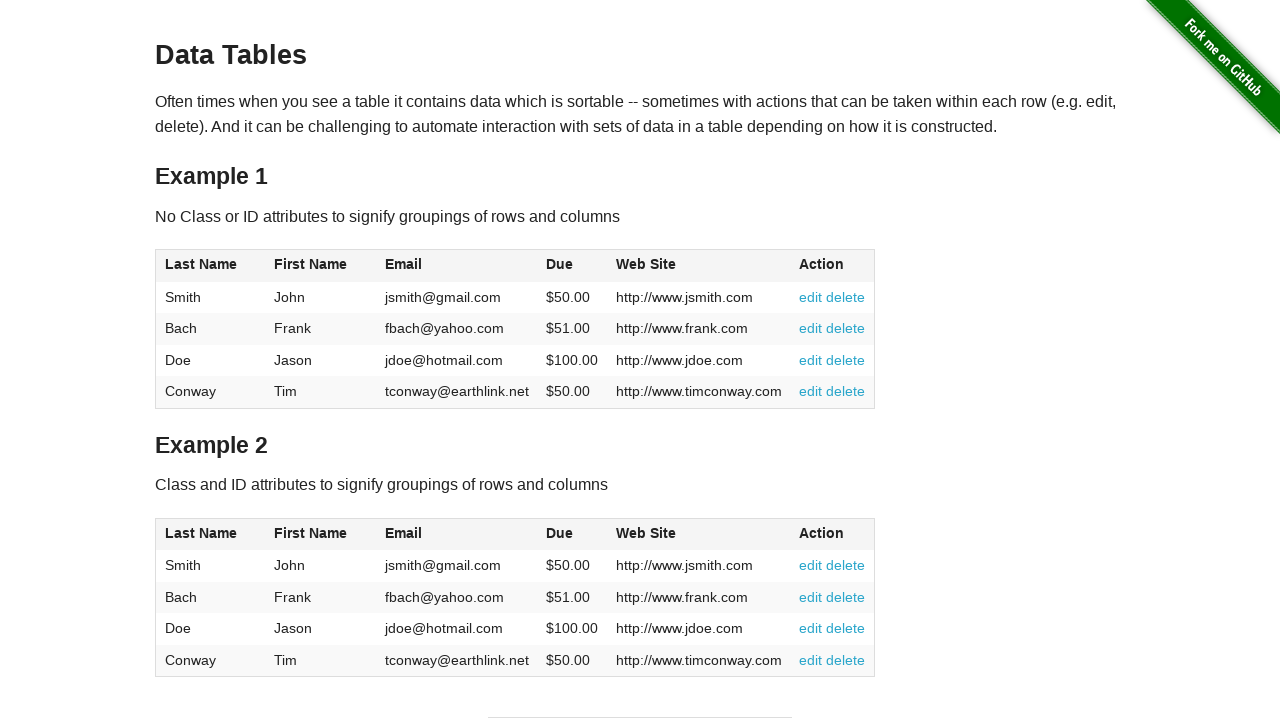

Clicked Email column header to sort in ascending order at (457, 266) on #table1 thead tr th:nth-of-type(3)
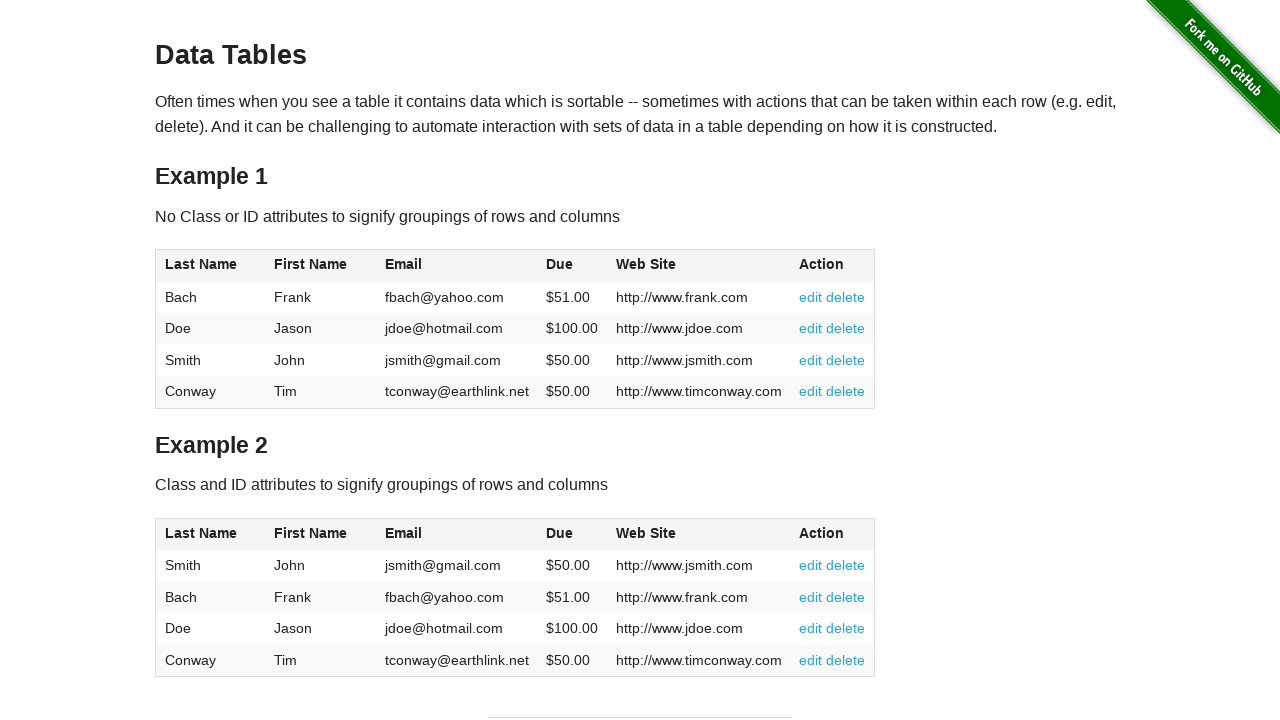

Email column cells loaded in table body
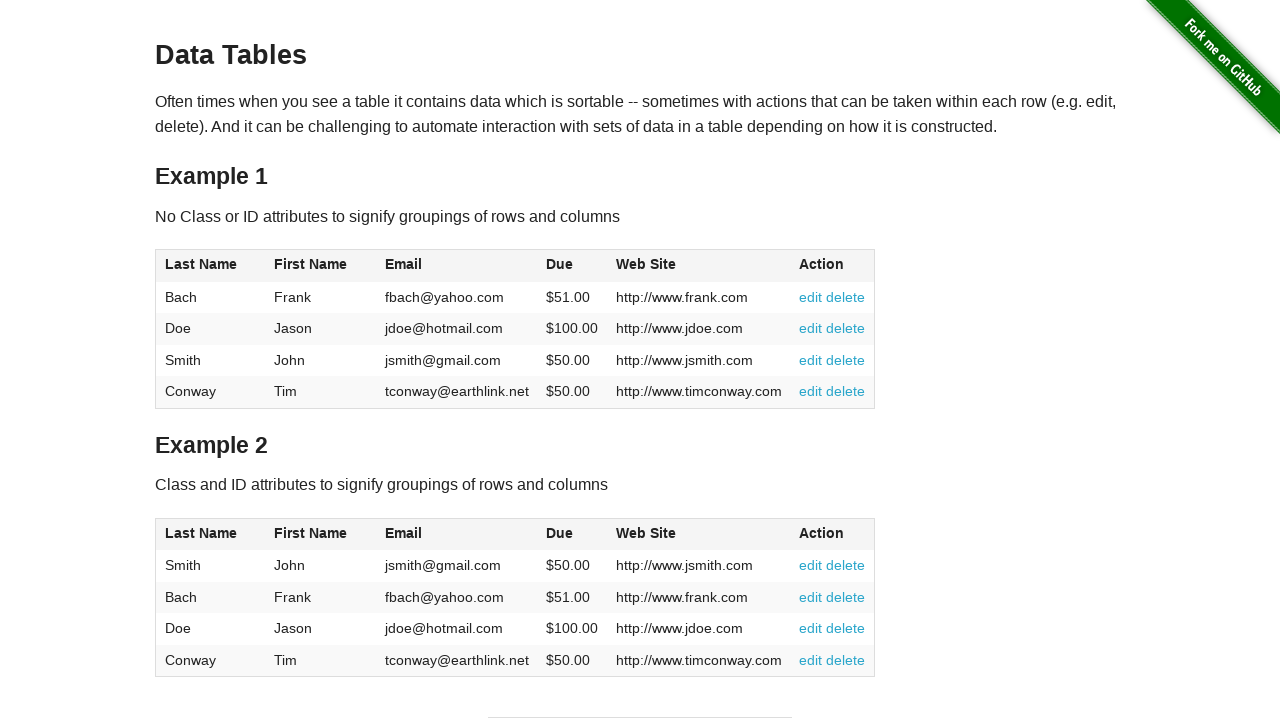

Retrieved all Email column cell elements from table
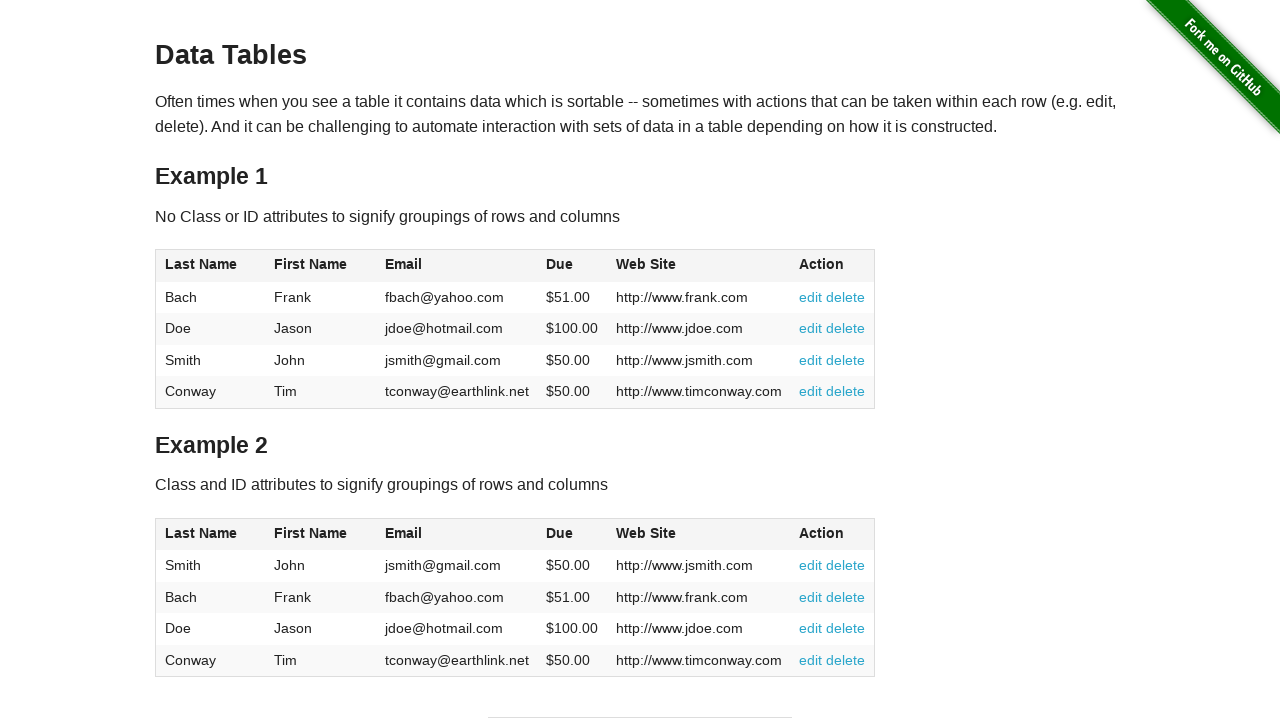

Extracted email values: ['fbach@yahoo.com', 'jdoe@hotmail.com', 'jsmith@gmail.com', 'tconway@earthlink.net']
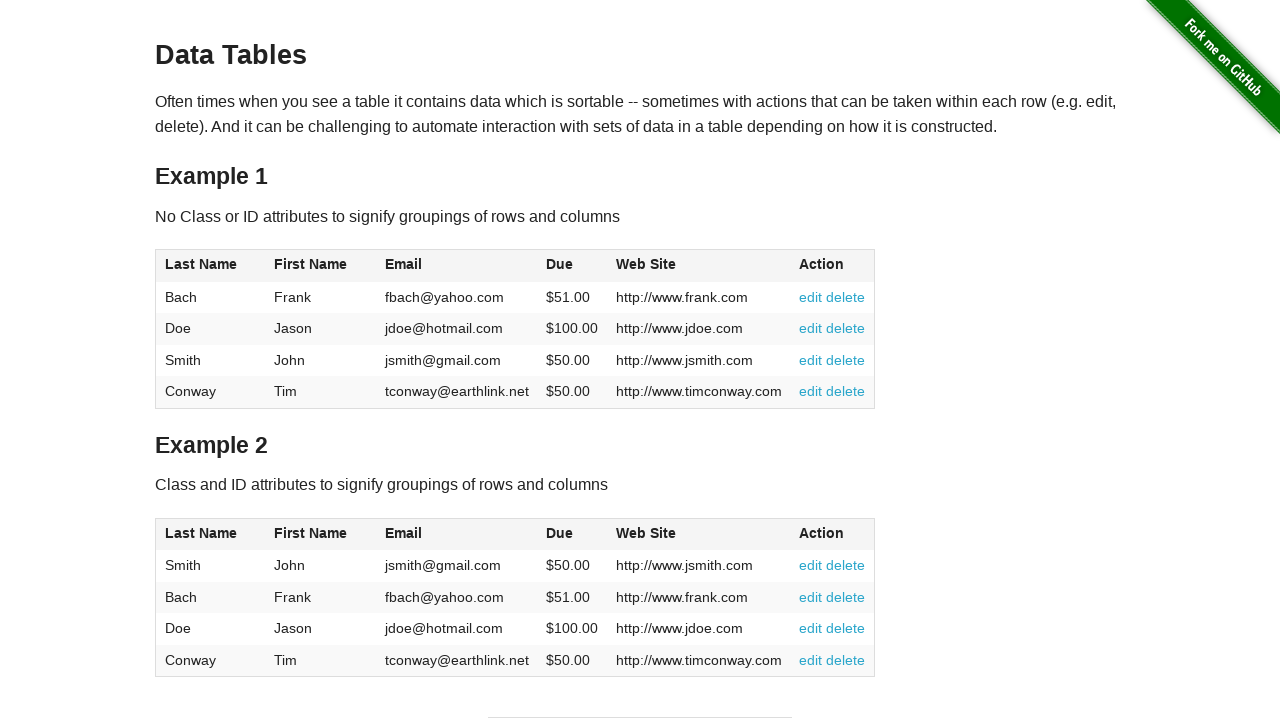

Verified Email column is sorted alphabetically in ascending order (A-Z)
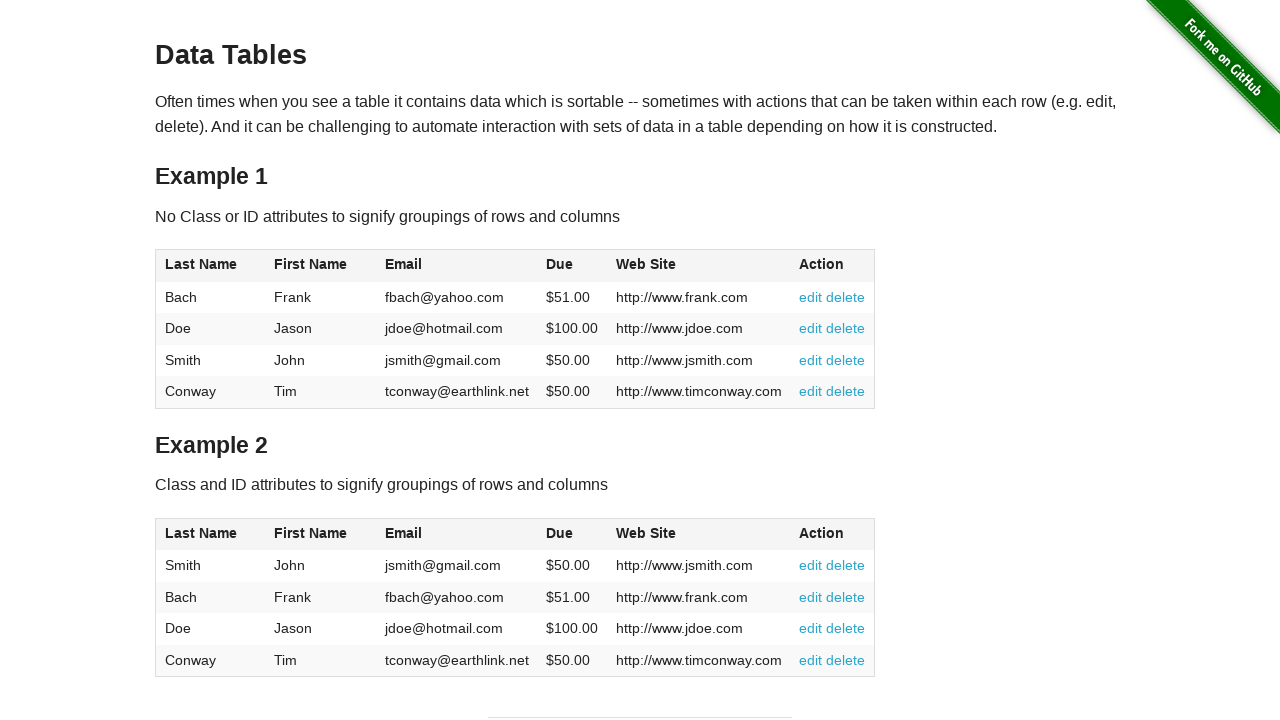

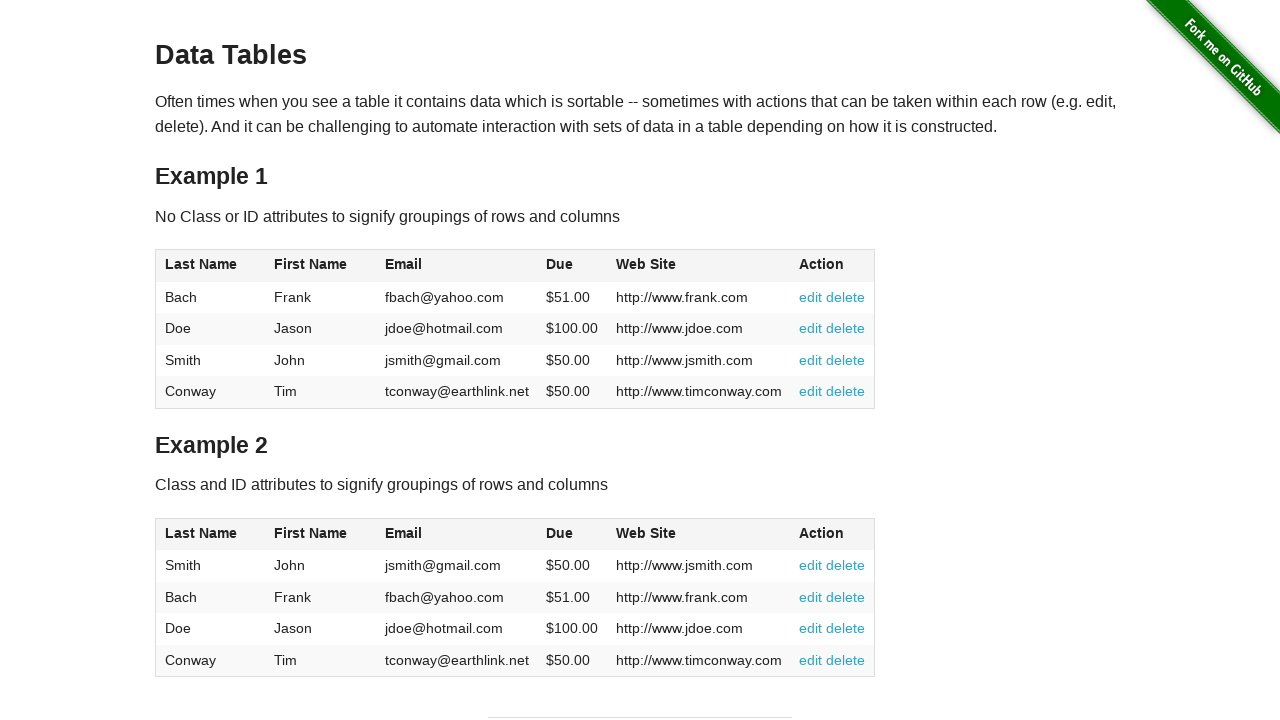